Tests adding items to cart on an e-commerce site by searching for specific products and clicking their add to cart buttons

Starting URL: https://rahulshettyacademy.com/seleniumPractise/#/

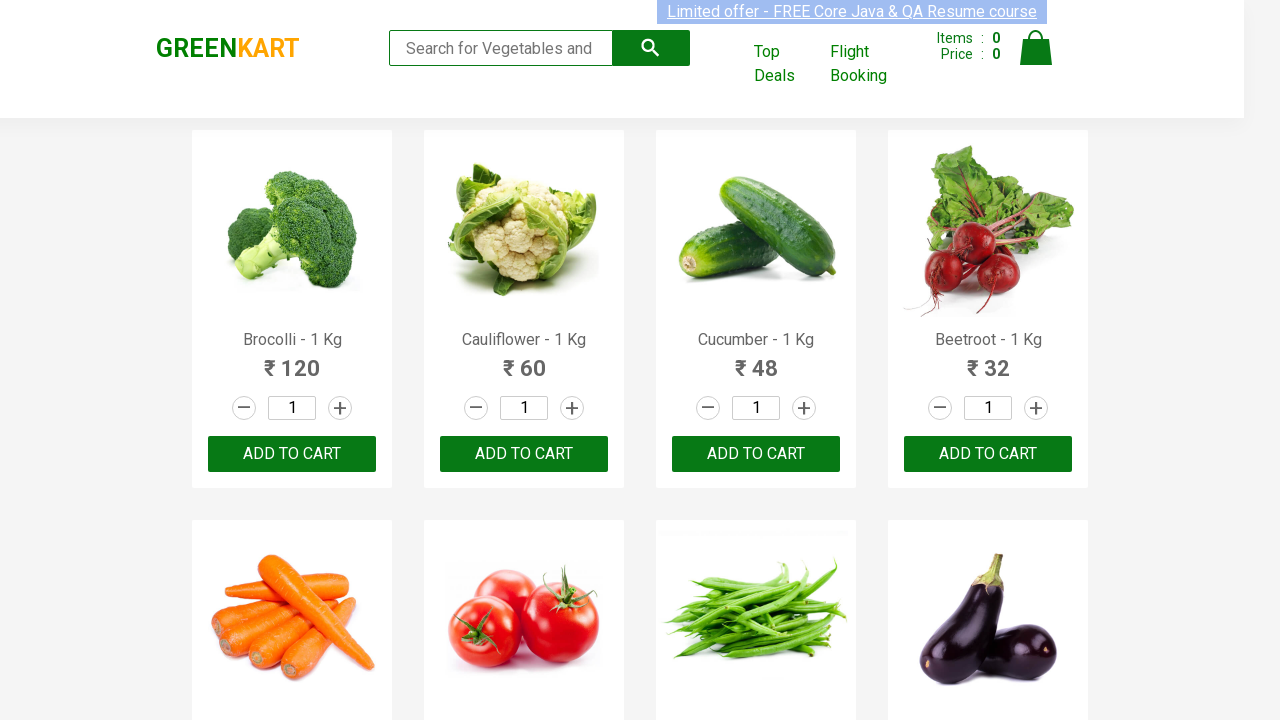

Retrieved all product names from the page
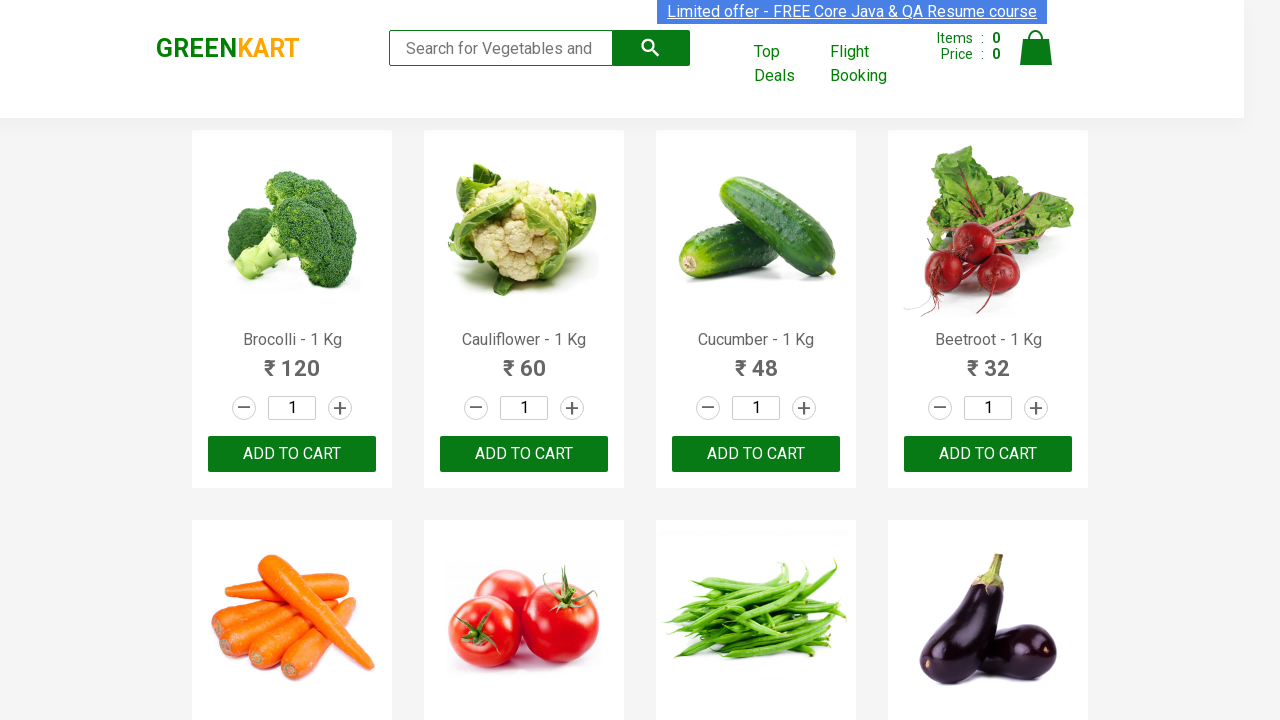

Defined items to select: Pumpkin and Beetroot
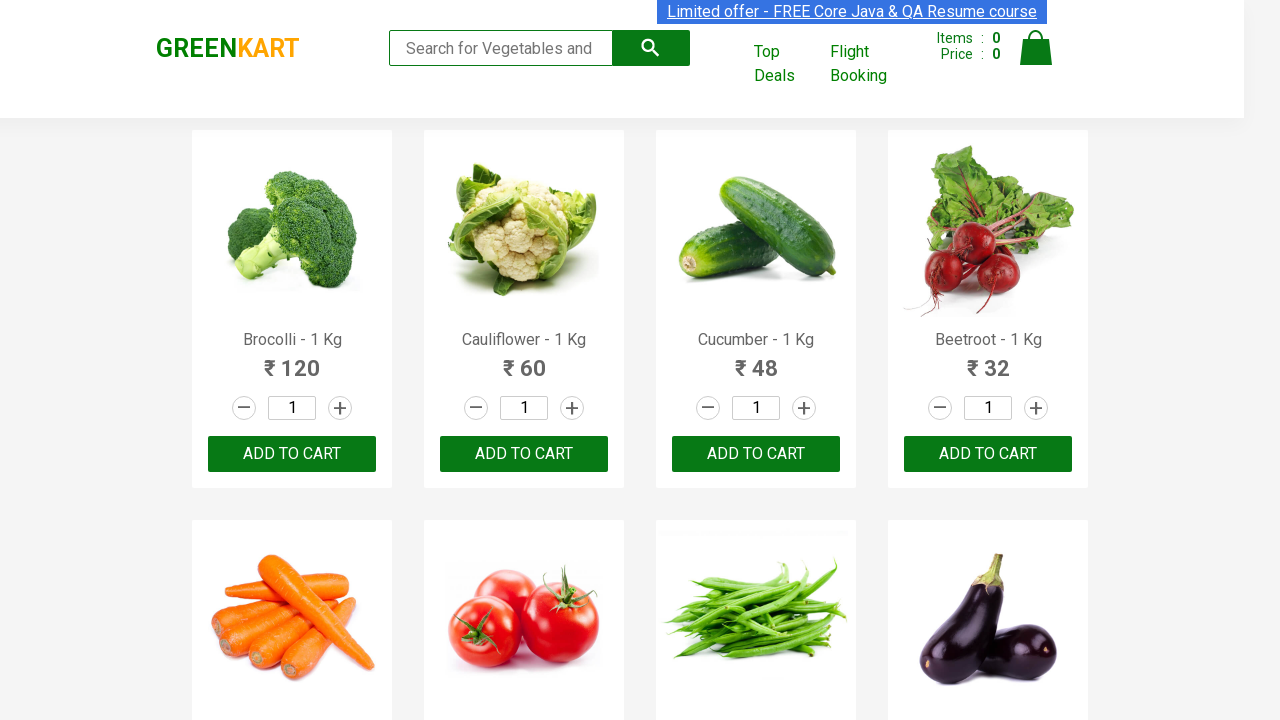

Retrieved product text: Brocolli - 1 Kg
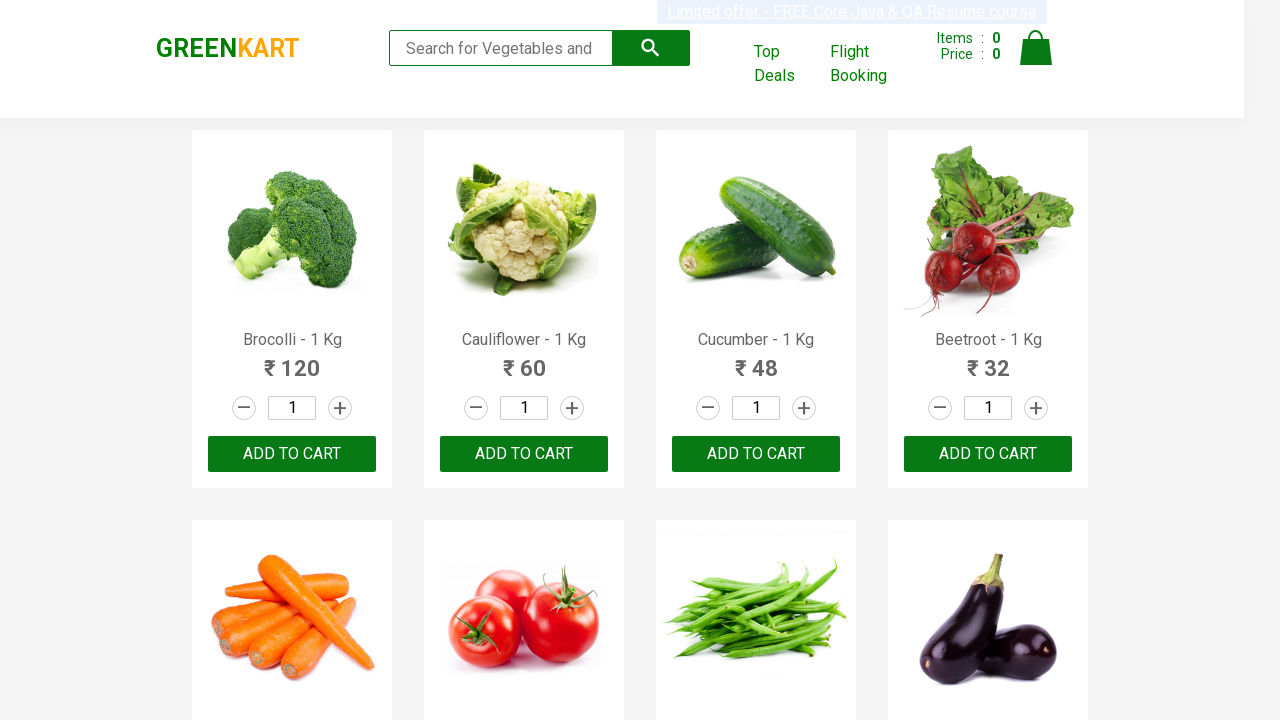

Retrieved product text: Cauliflower - 1 Kg
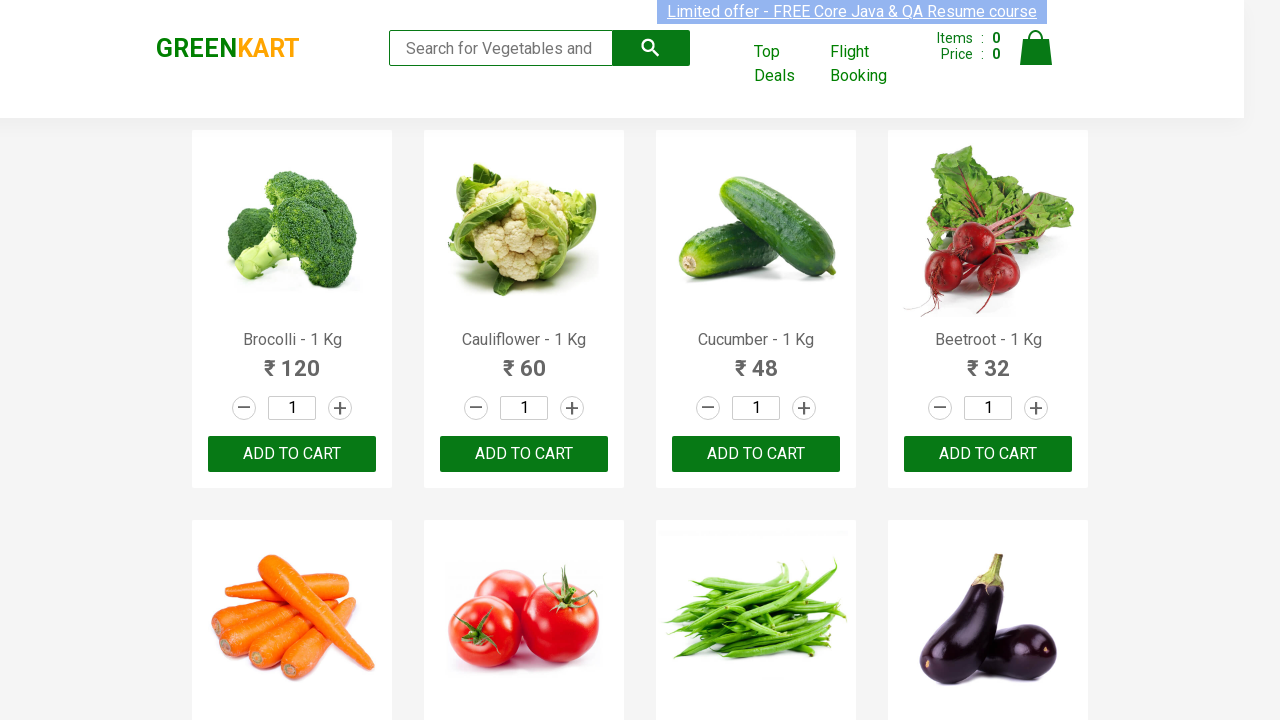

Retrieved product text: Cucumber - 1 Kg
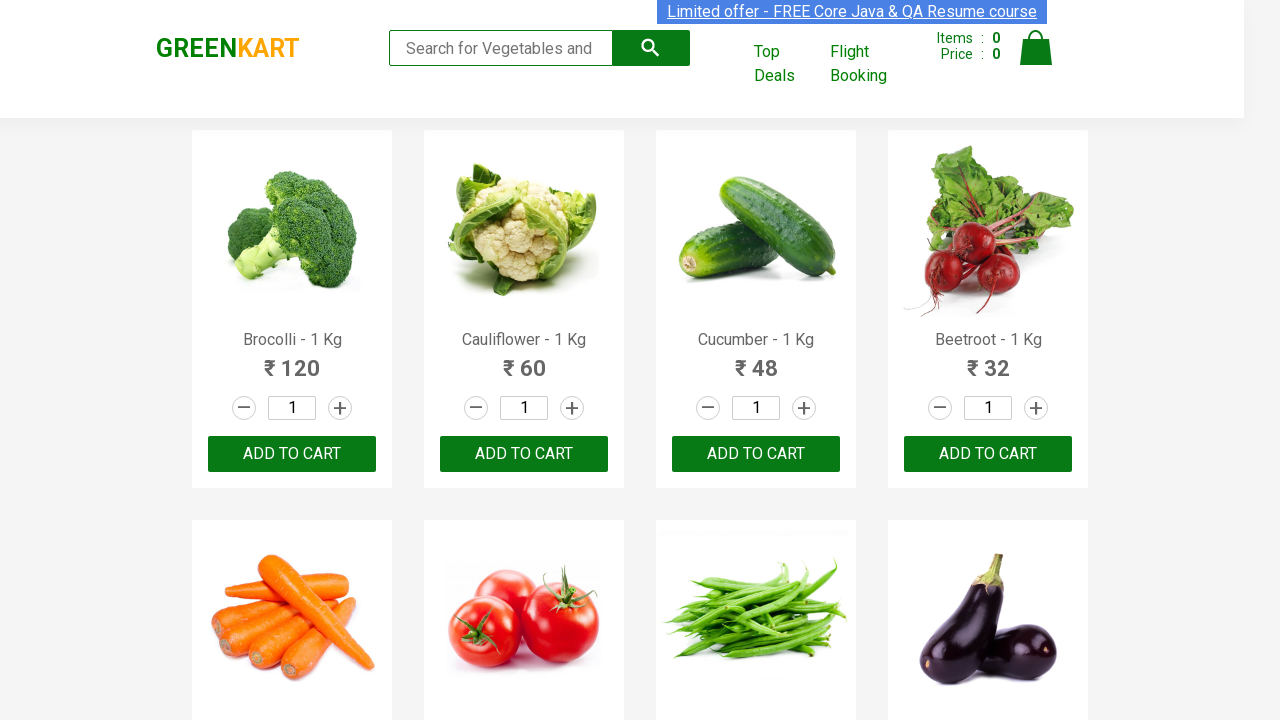

Retrieved product text: Beetroot - 1 Kg
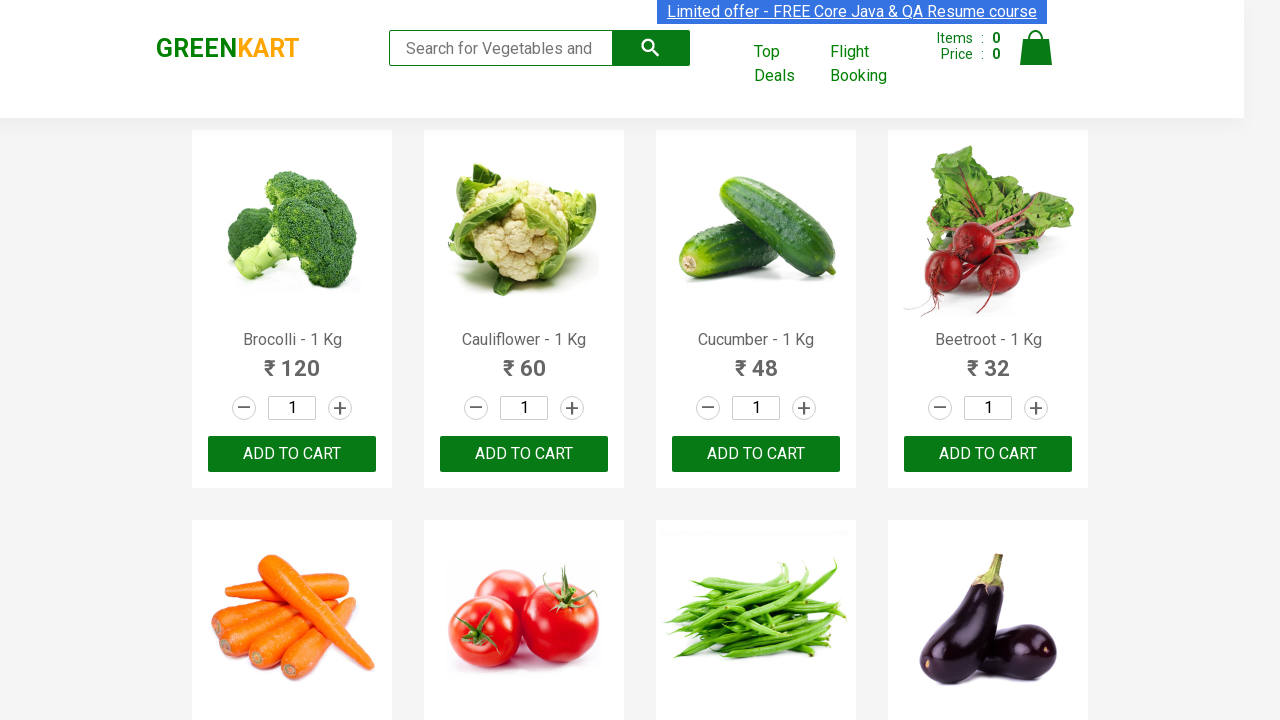

Retrieved add to cart buttons for product: Beetroot - 1 Kg
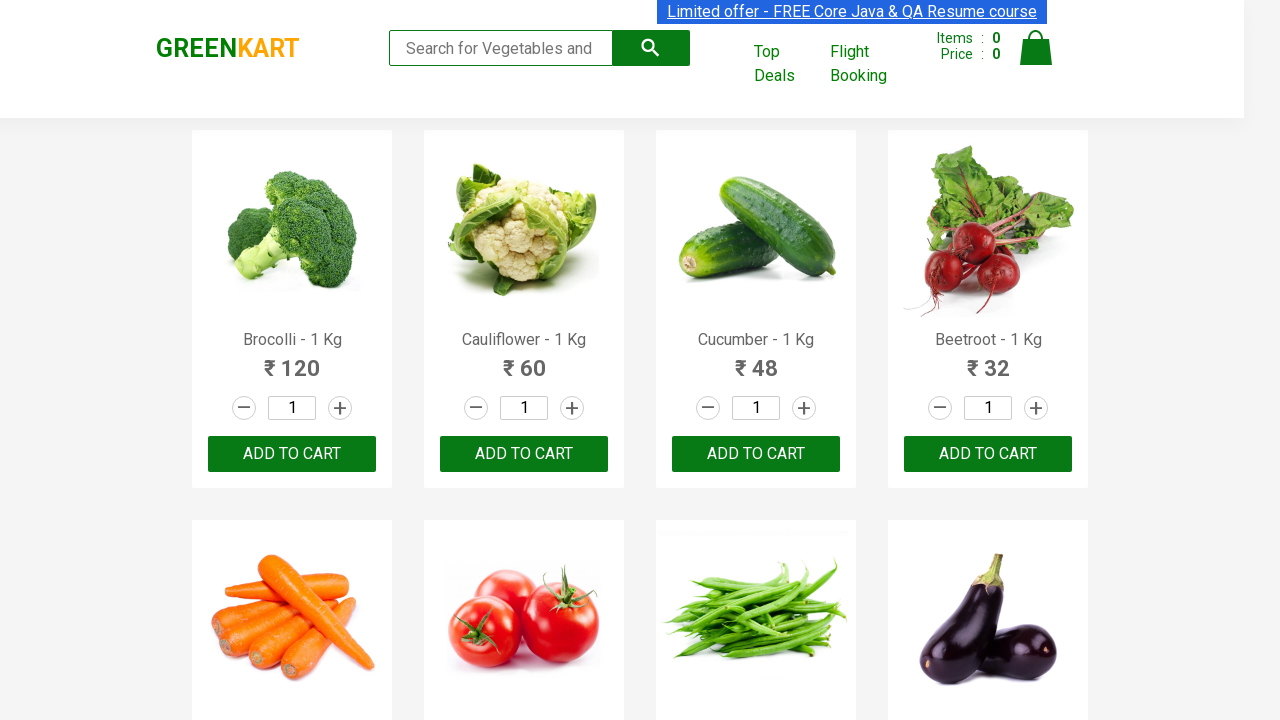

Clicked add to cart button for Beetroot - 1 Kg at (988, 454) on div.product-action button >> nth=3
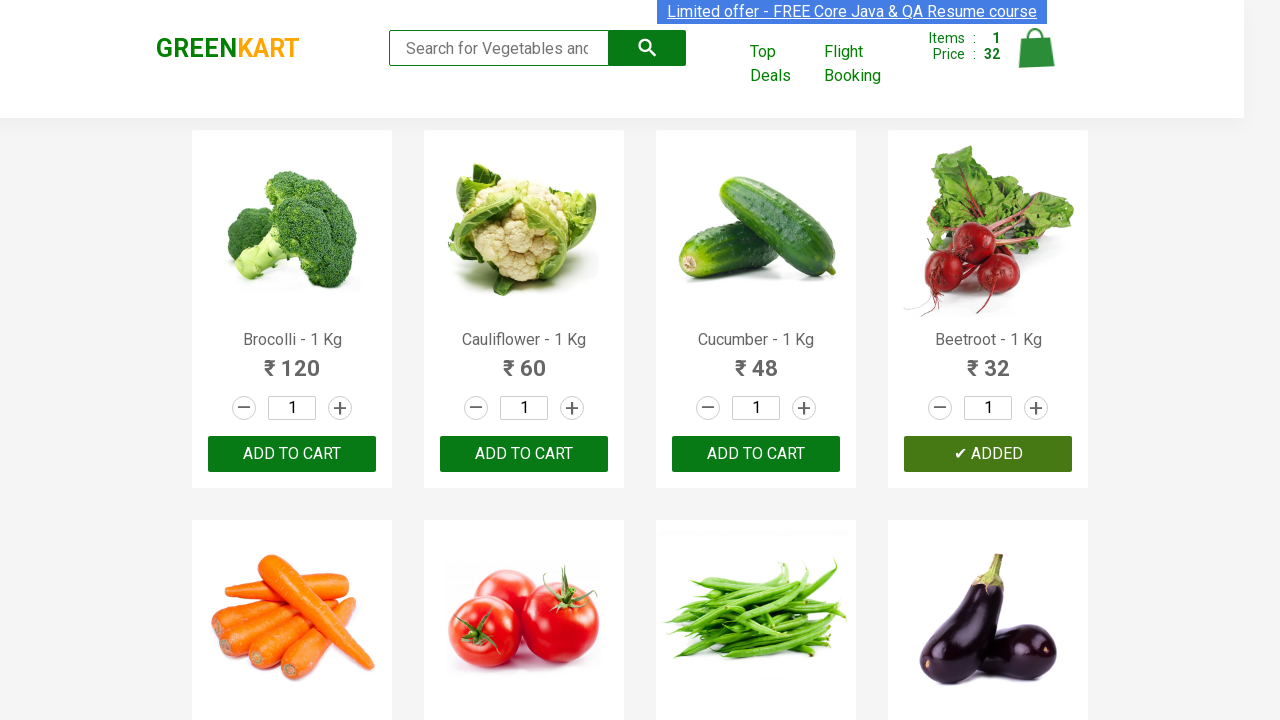

Retrieved product text: Carrot - 1 Kg
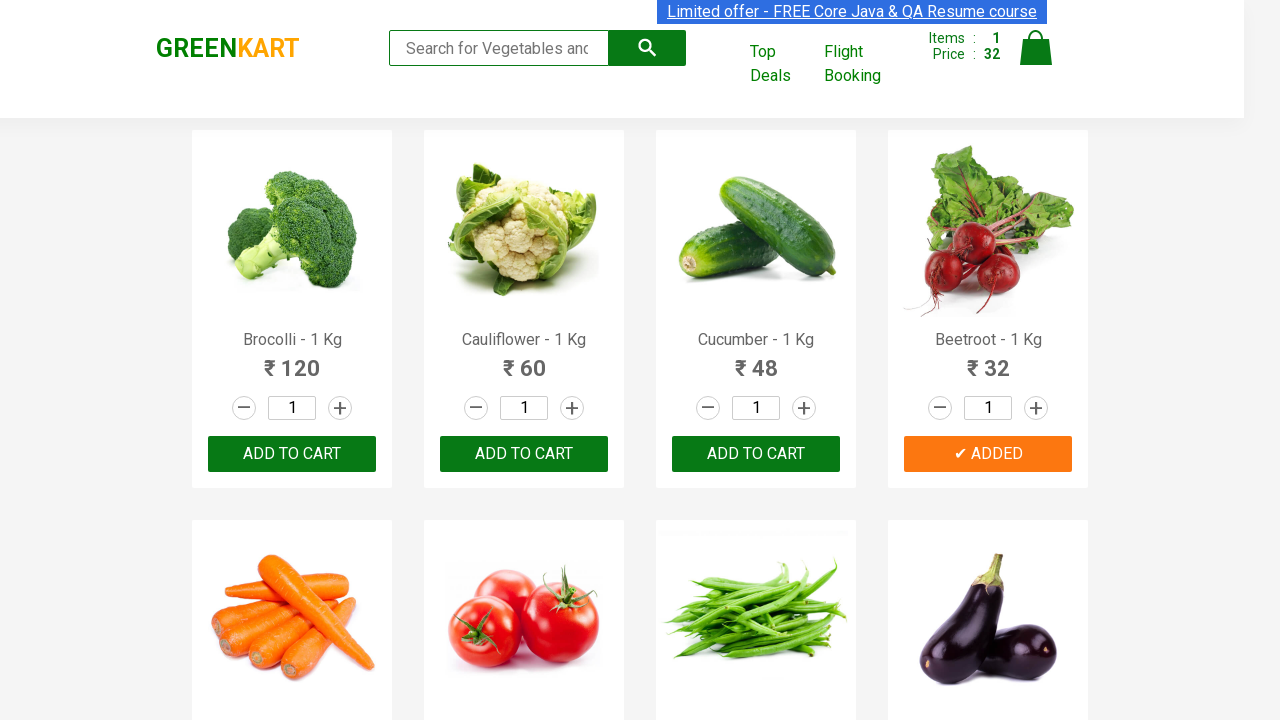

Retrieved product text: Tomato - 1 Kg
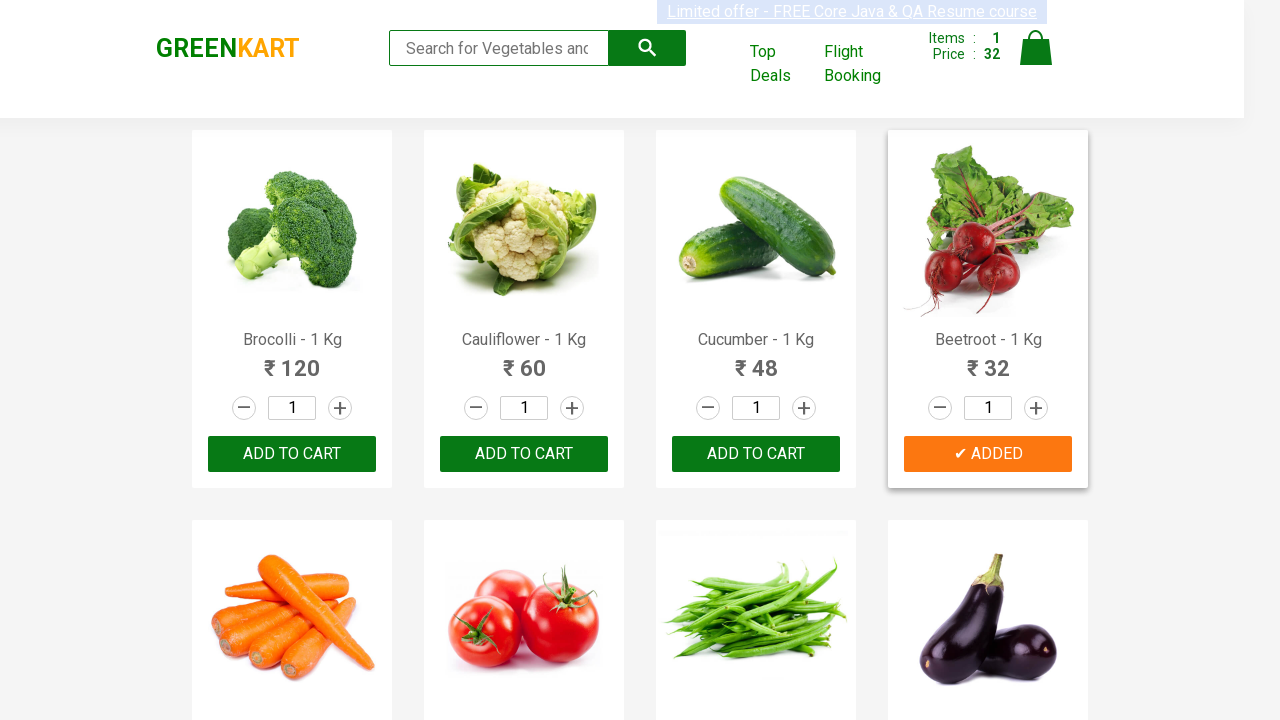

Retrieved product text: Beans - 1 Kg
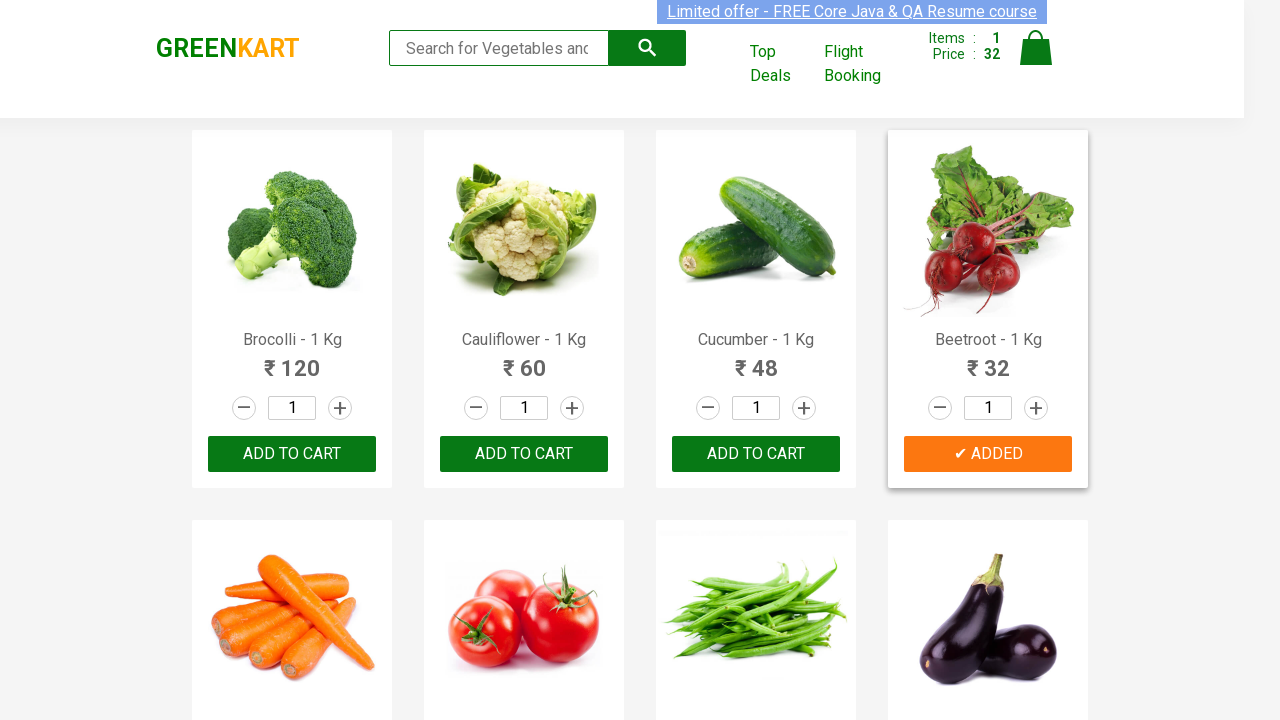

Retrieved product text: Brinjal - 1 Kg
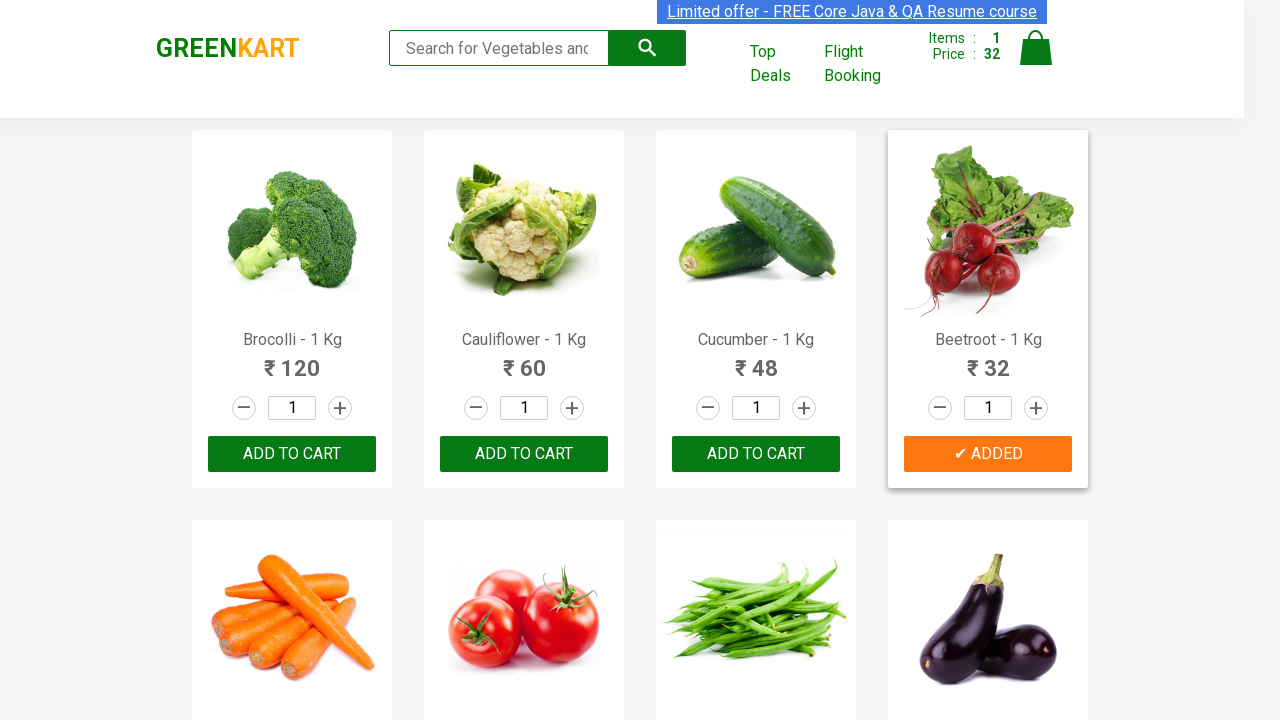

Retrieved product text: Capsicum
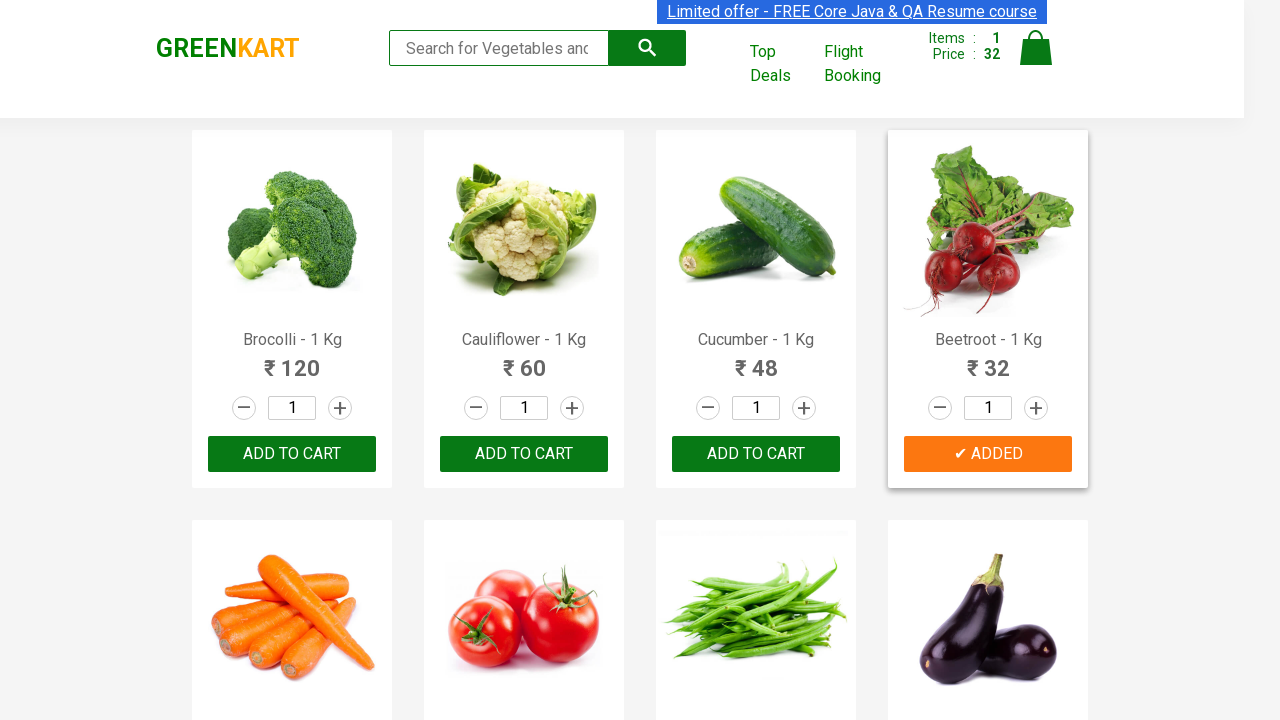

Retrieved product text: Mushroom - 1 Kg
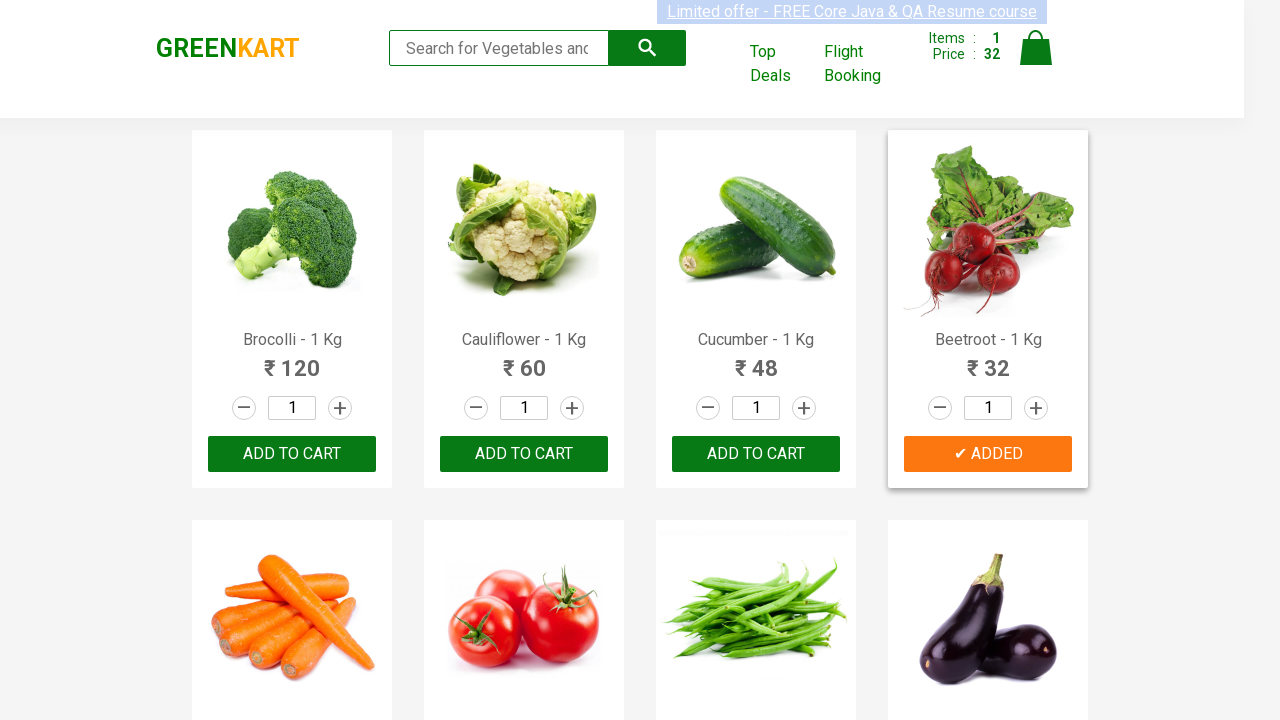

Retrieved product text: Potato - 1 Kg
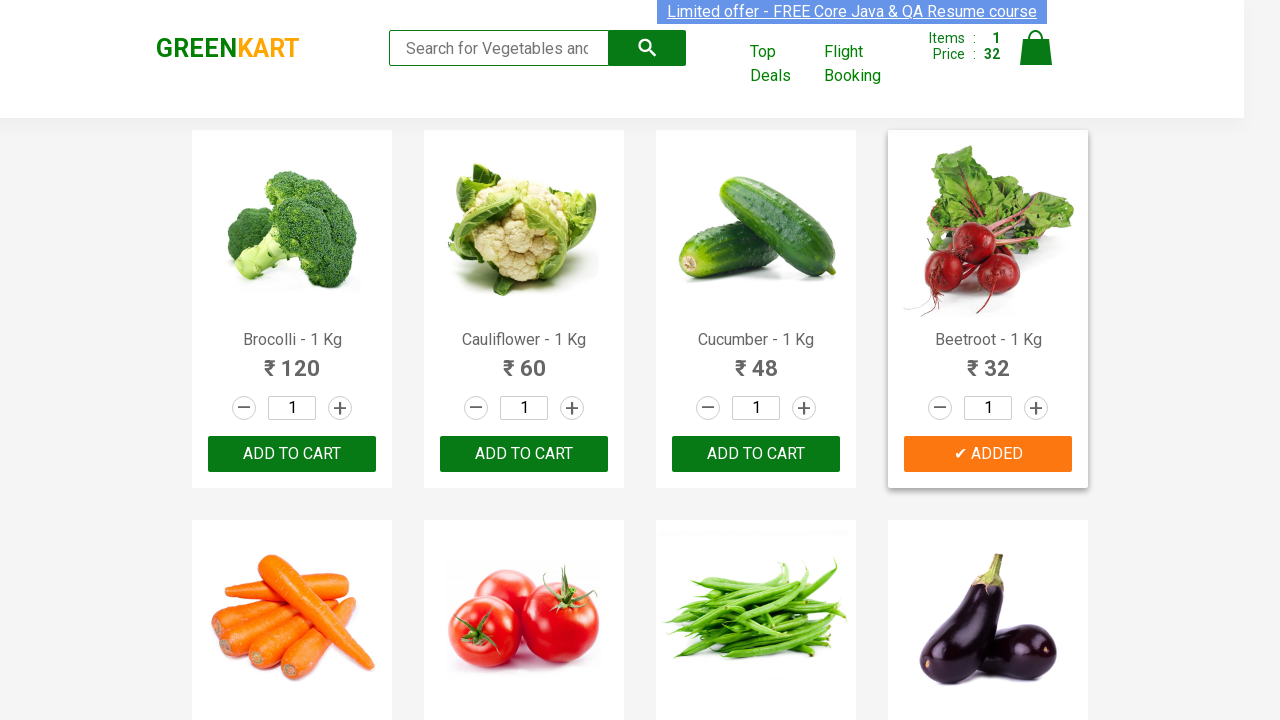

Retrieved product text: Pumpkin - 1 Kg
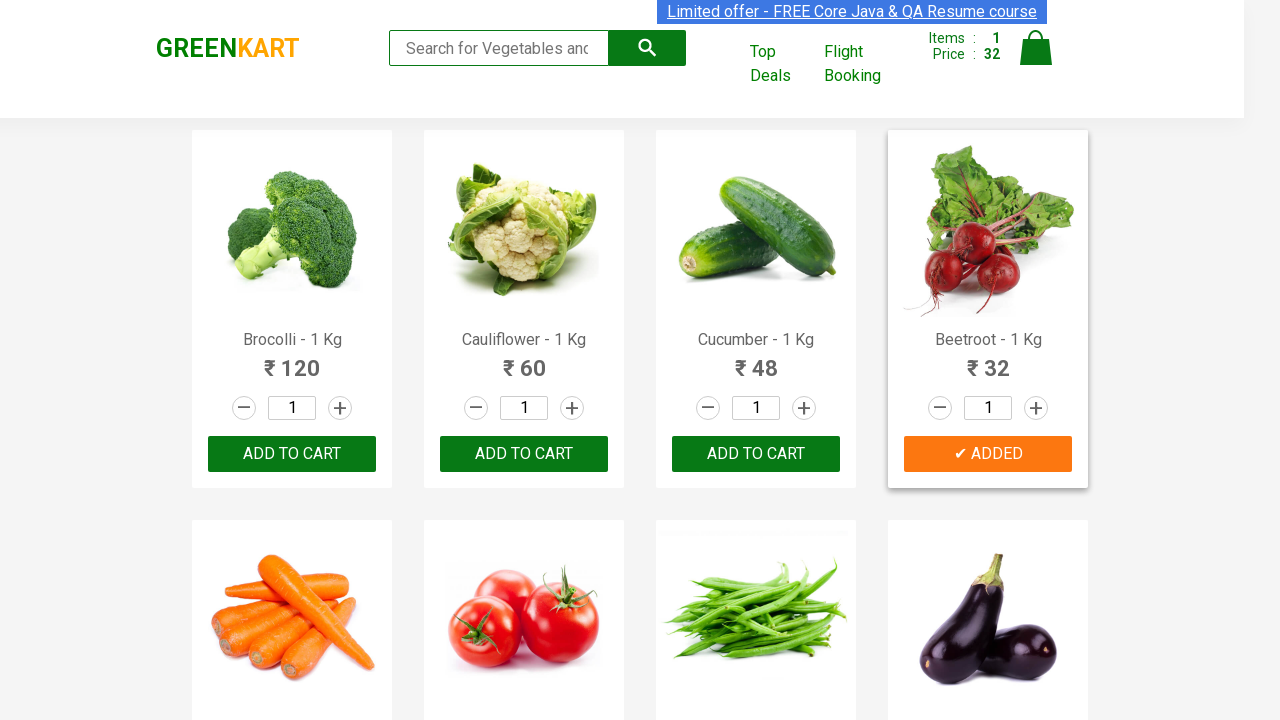

Retrieved add to cart buttons for product: Pumpkin - 1 Kg
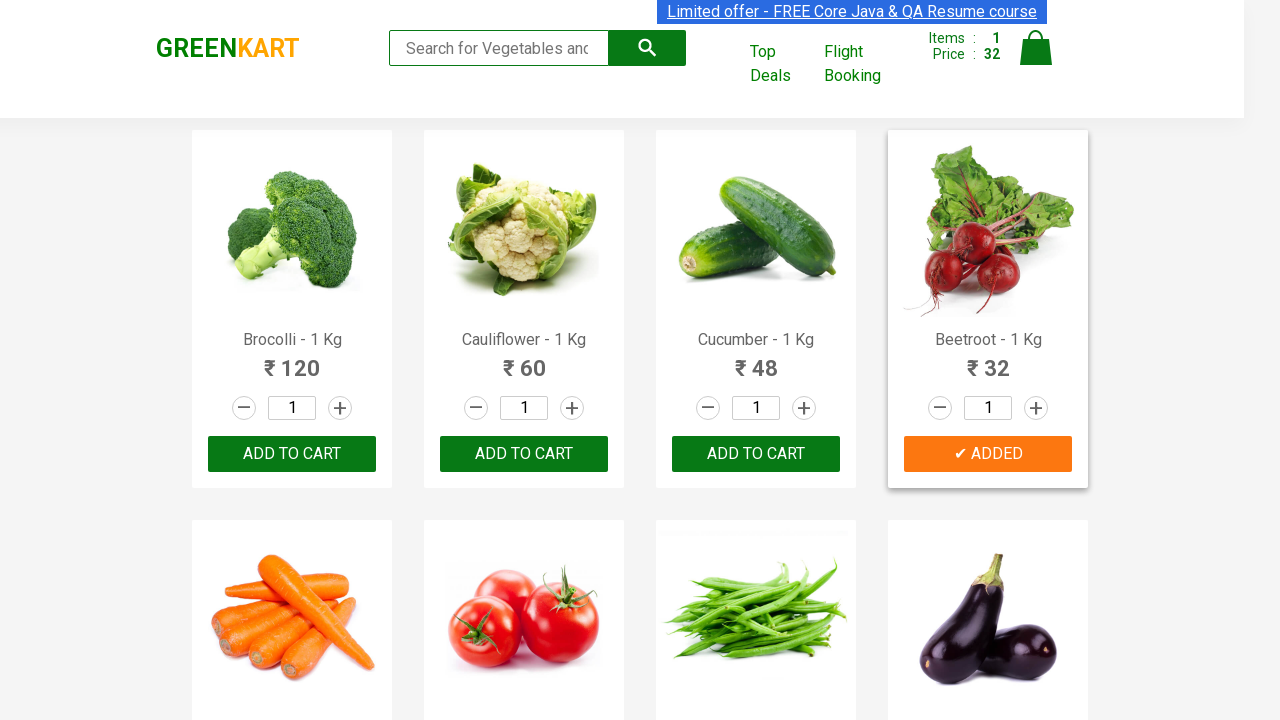

Clicked add to cart button for Pumpkin - 1 Kg at (988, 360) on div.product-action button >> nth=11
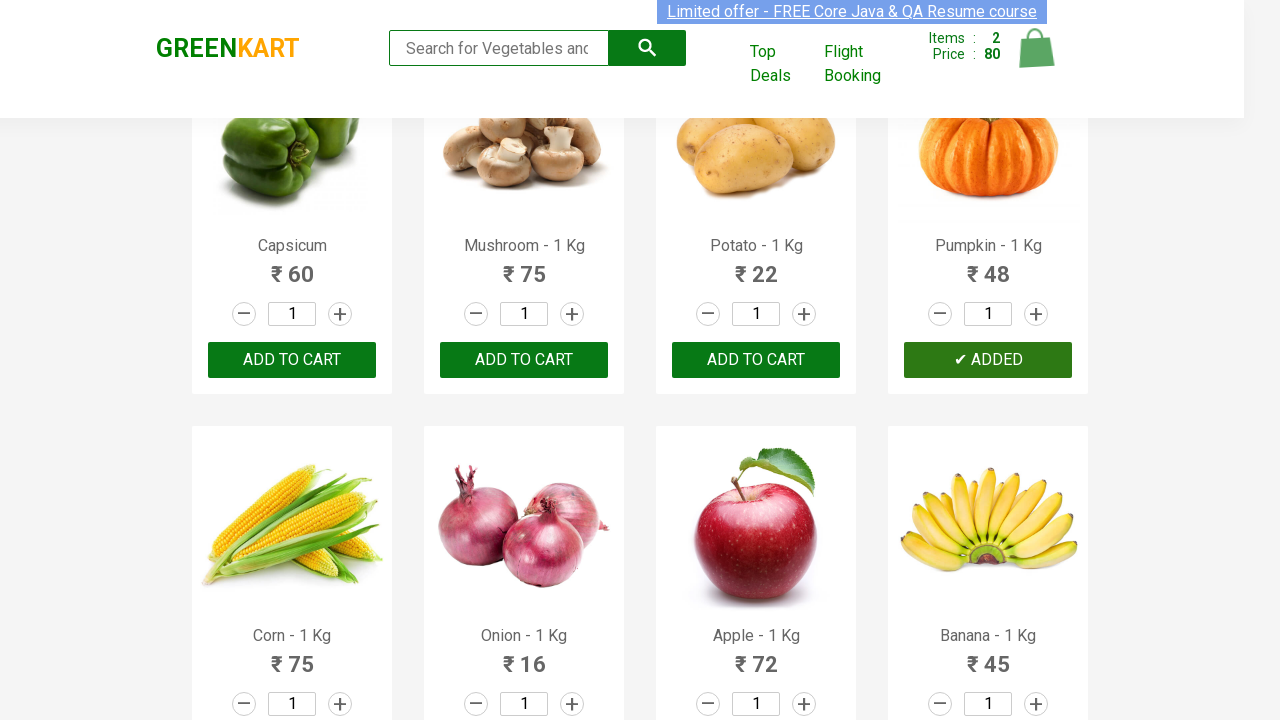

Retrieved product text: Corn - 1 Kg
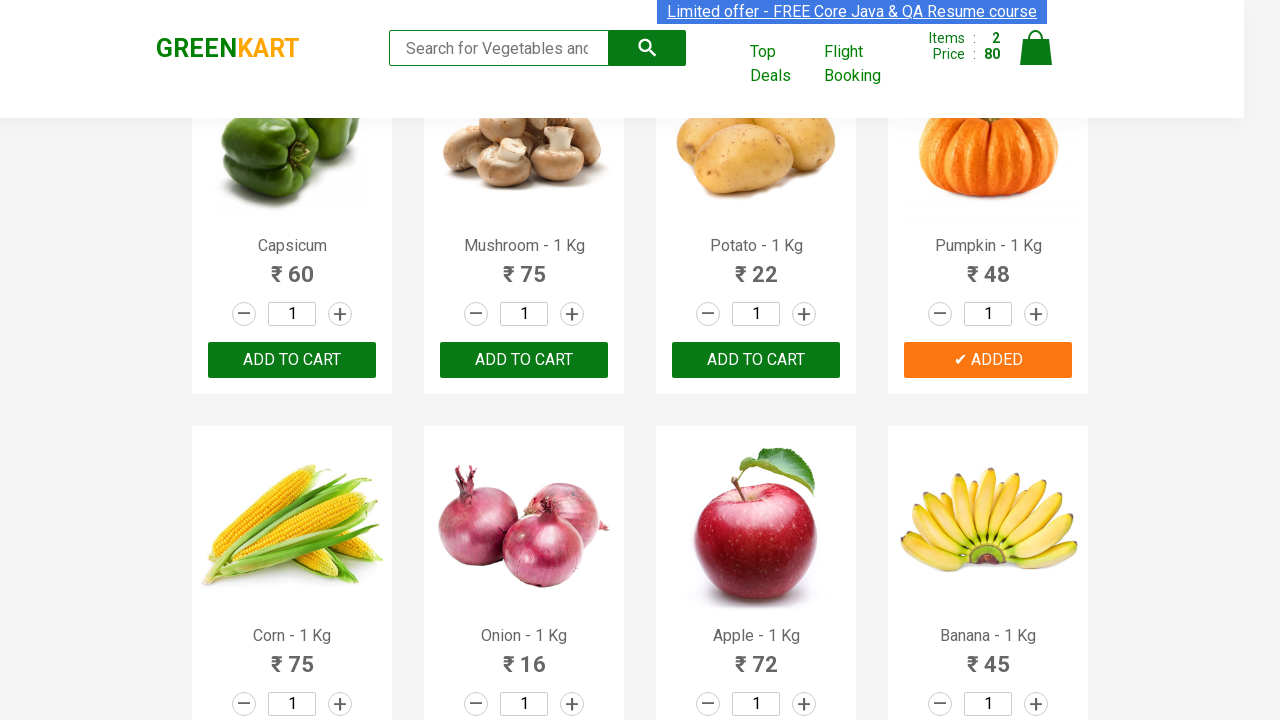

Retrieved product text: Onion - 1 Kg
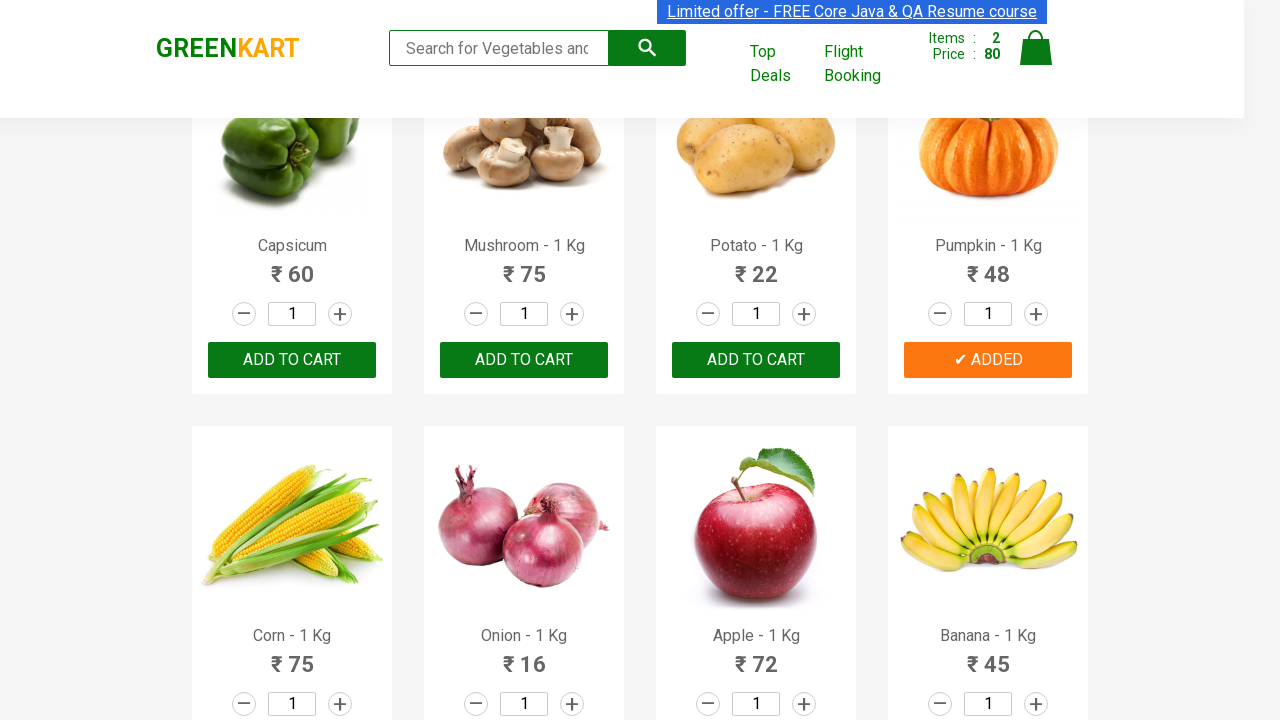

Retrieved product text: Apple - 1 Kg
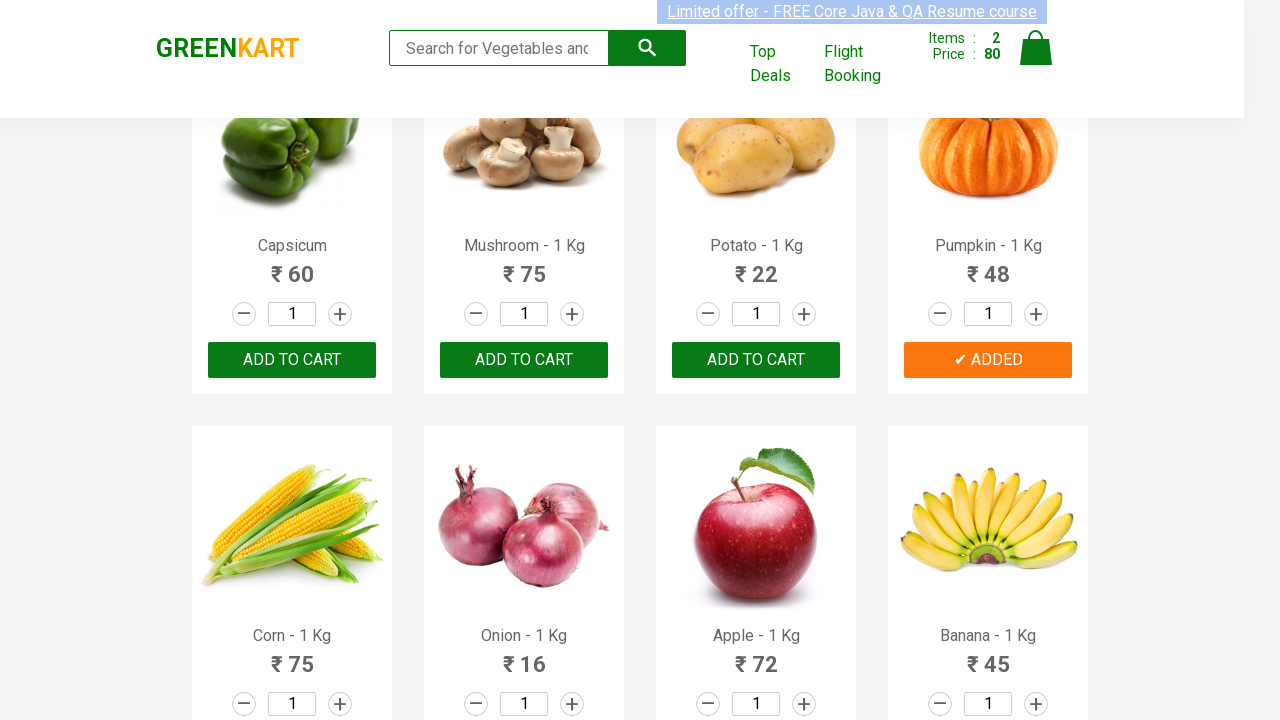

Retrieved product text: Banana - 1 Kg
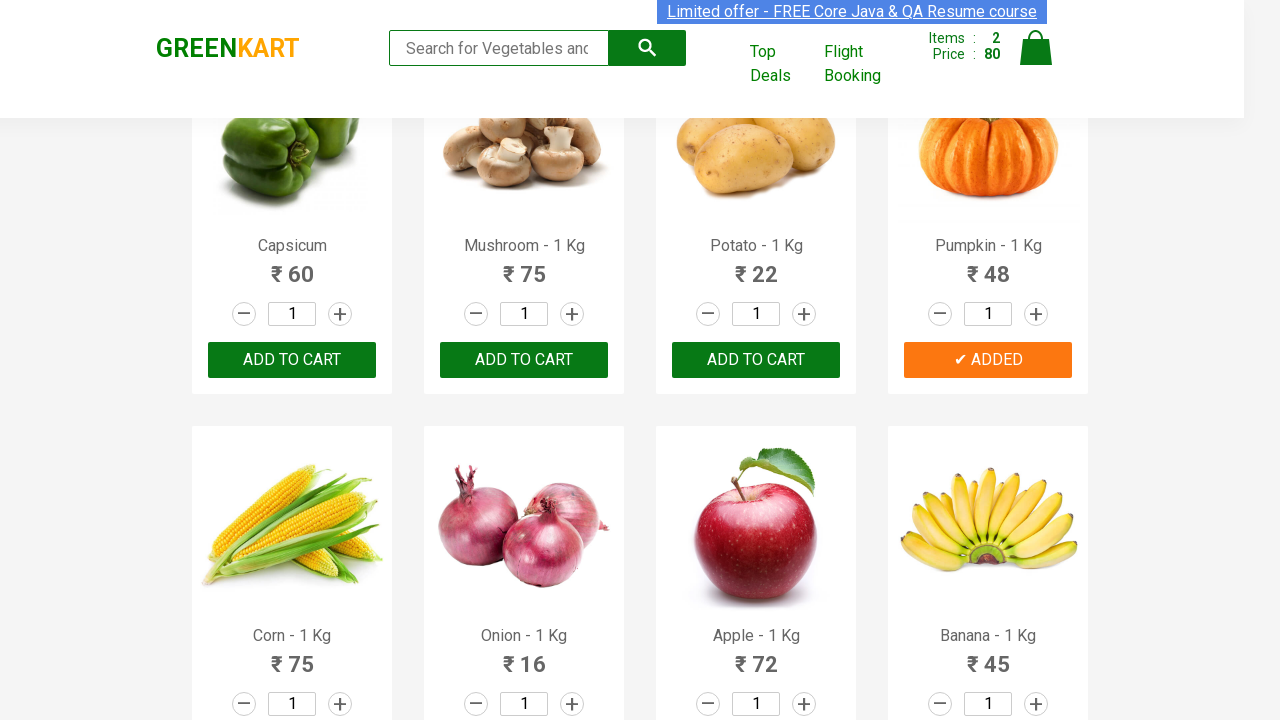

Retrieved product text: Grapes - 1 Kg
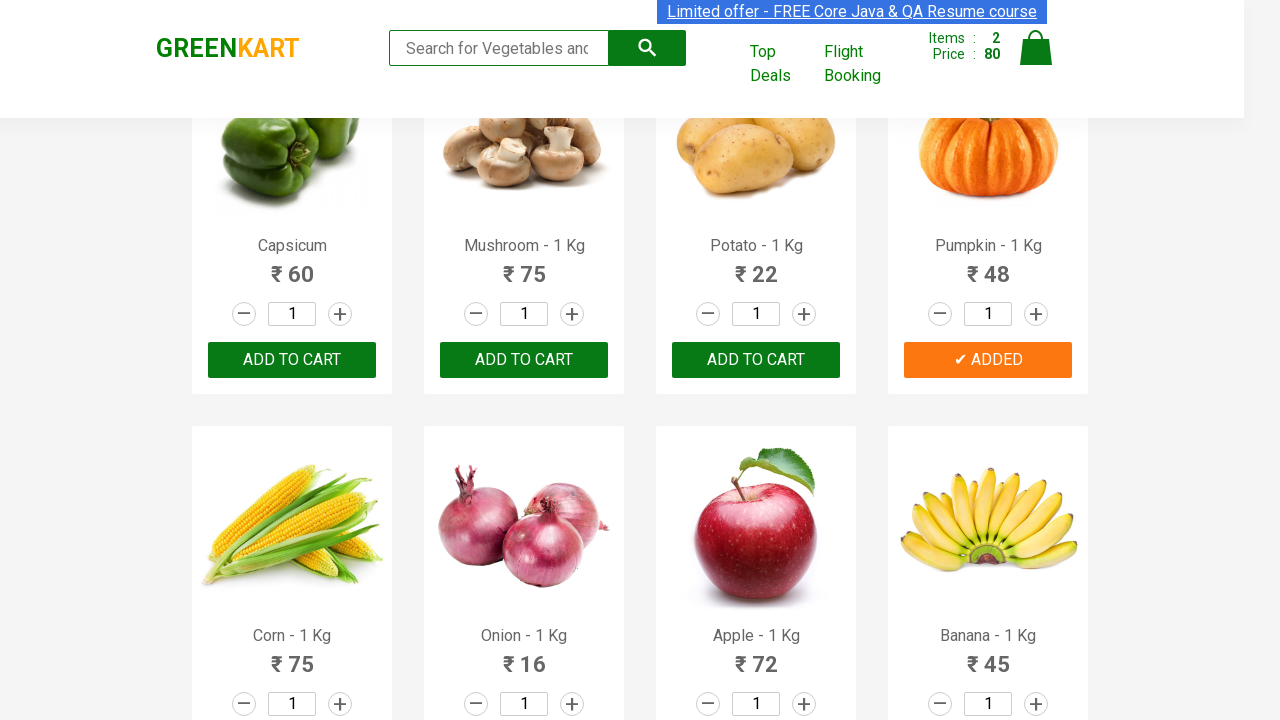

Retrieved product text: Mango - 1 Kg
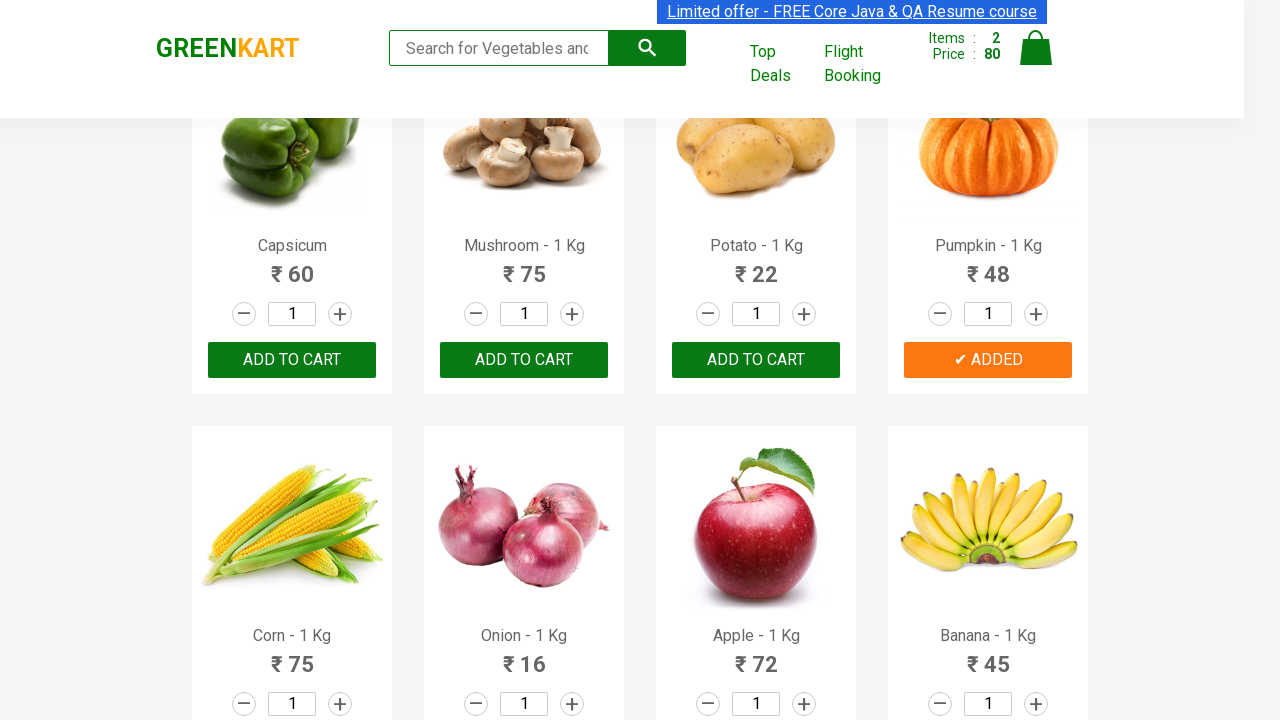

Retrieved product text: Musk Melon - 1 Kg
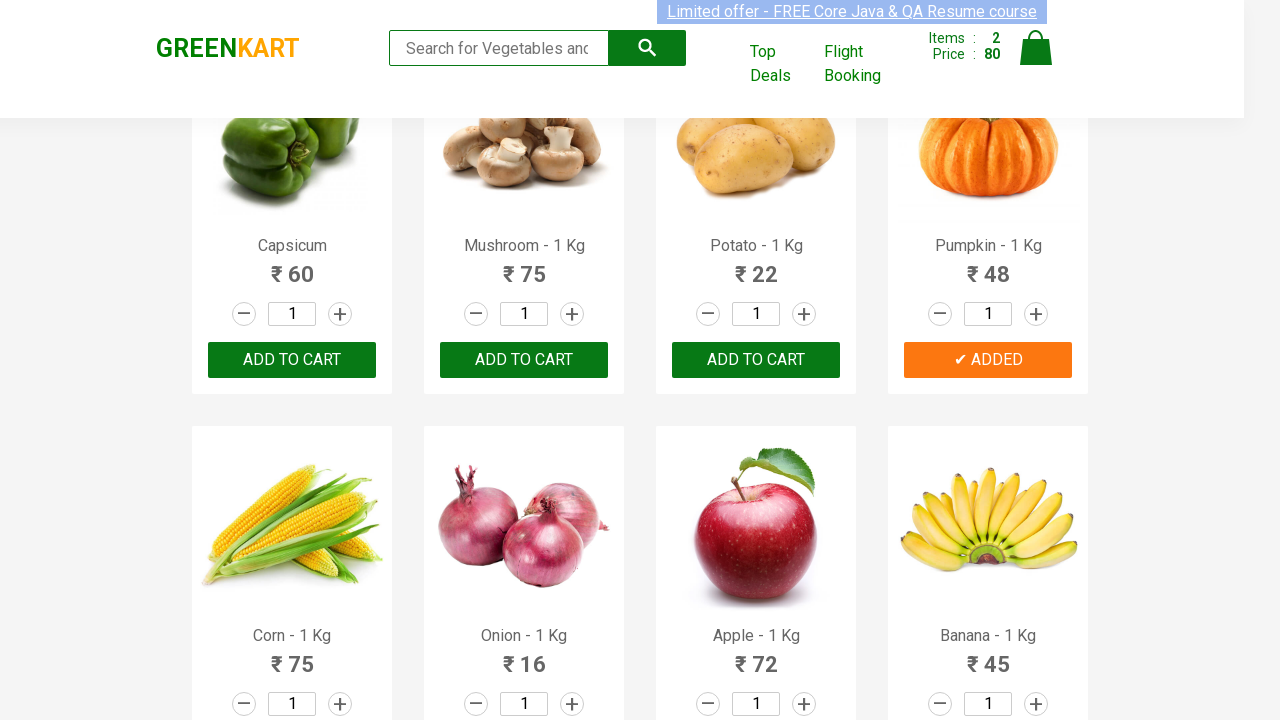

Retrieved product text: Orange - 1 Kg
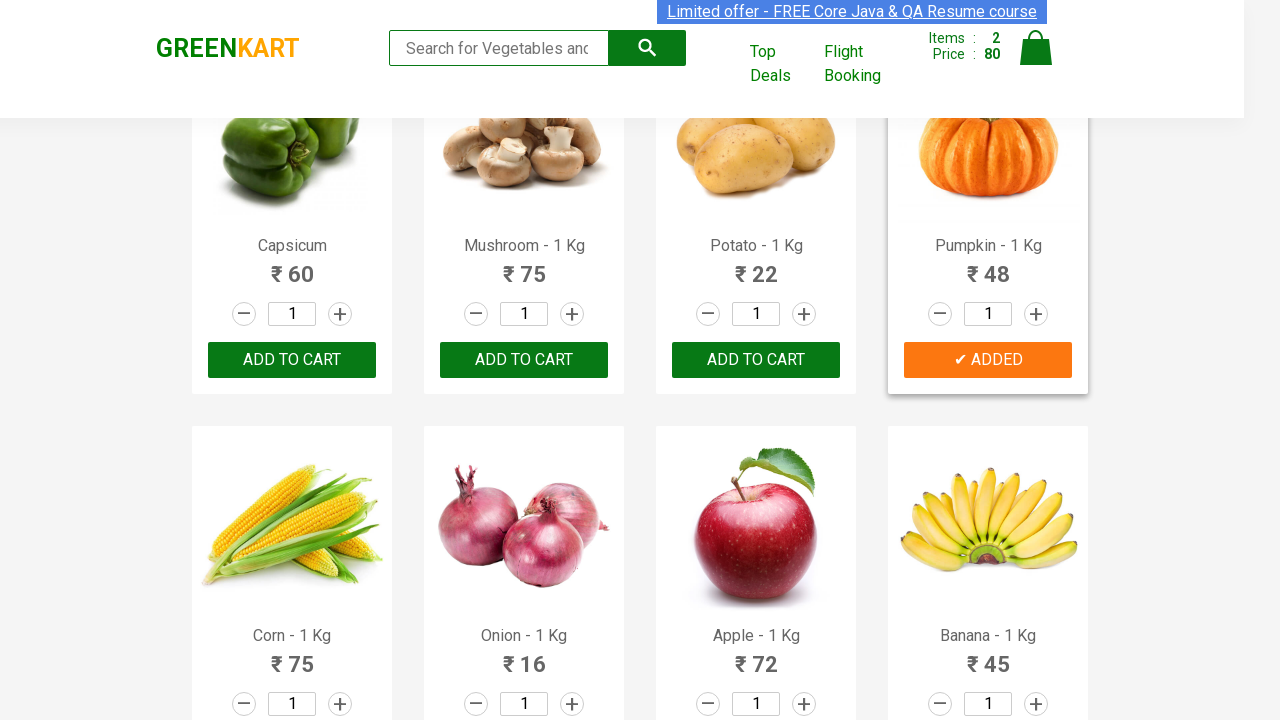

Retrieved product text: Pears - 1 Kg
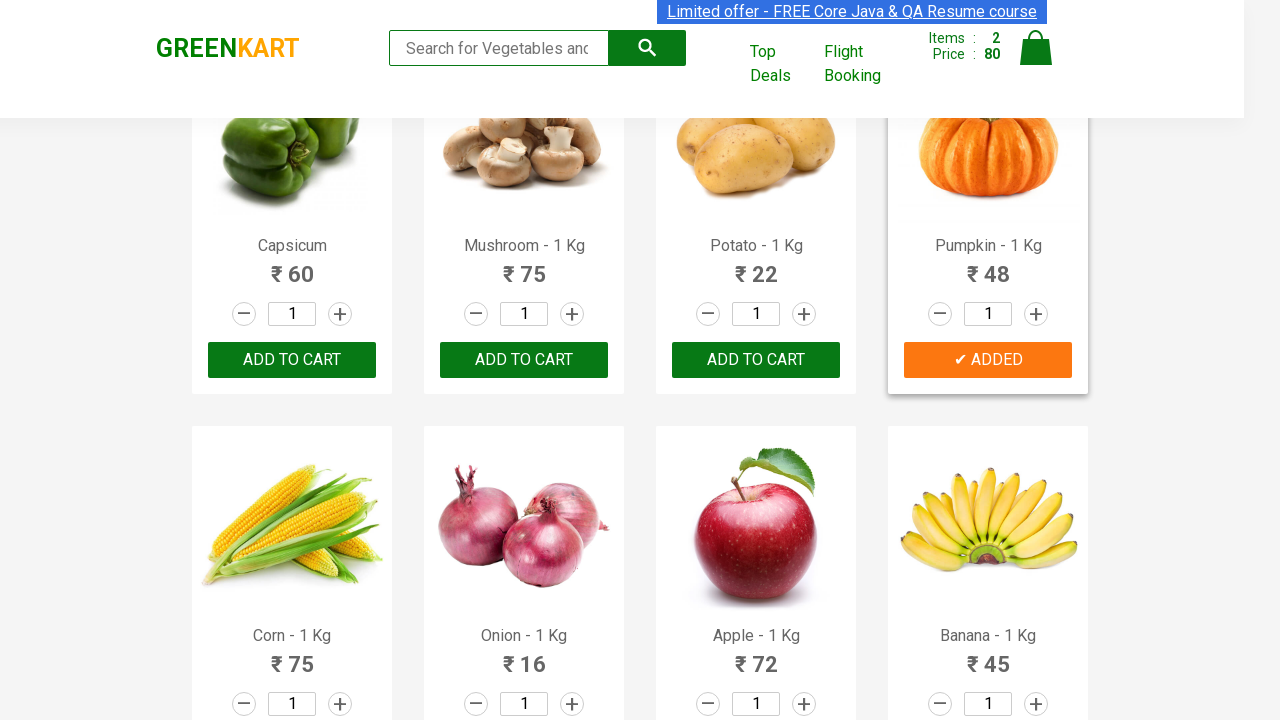

Retrieved product text: Pomegranate - 1 Kg
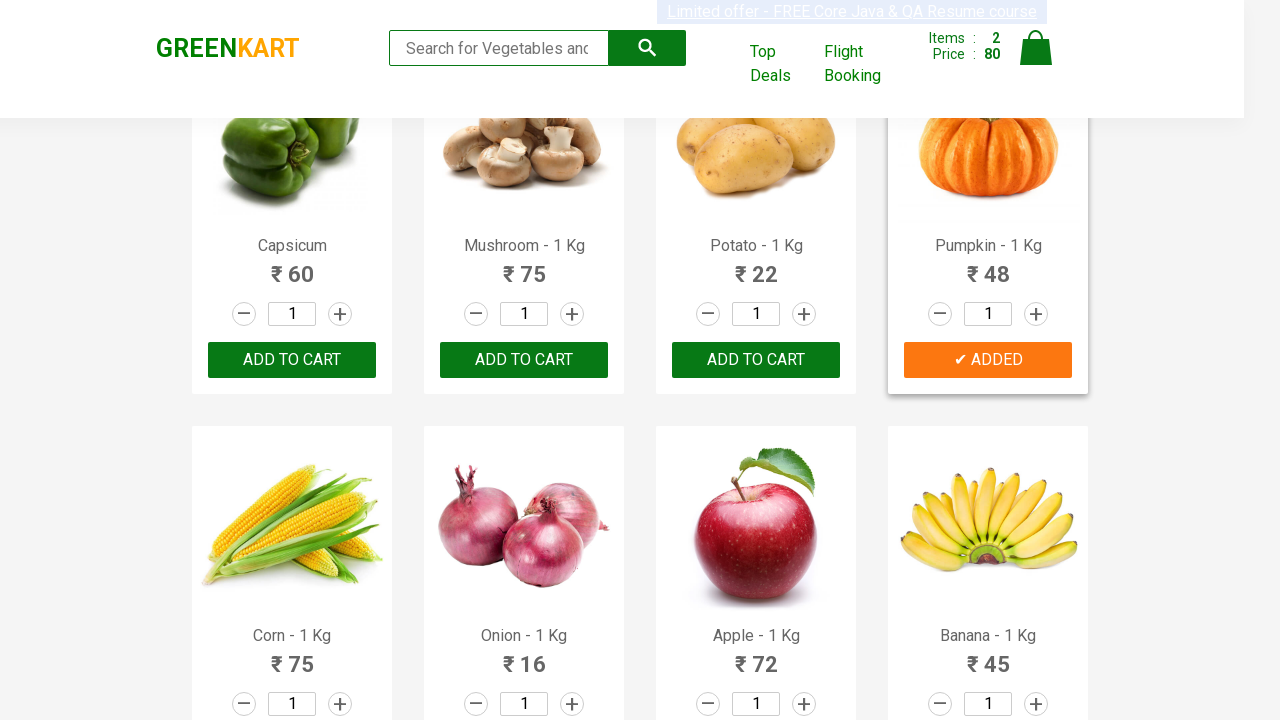

Retrieved product text: Raspberry - 1/4 Kg
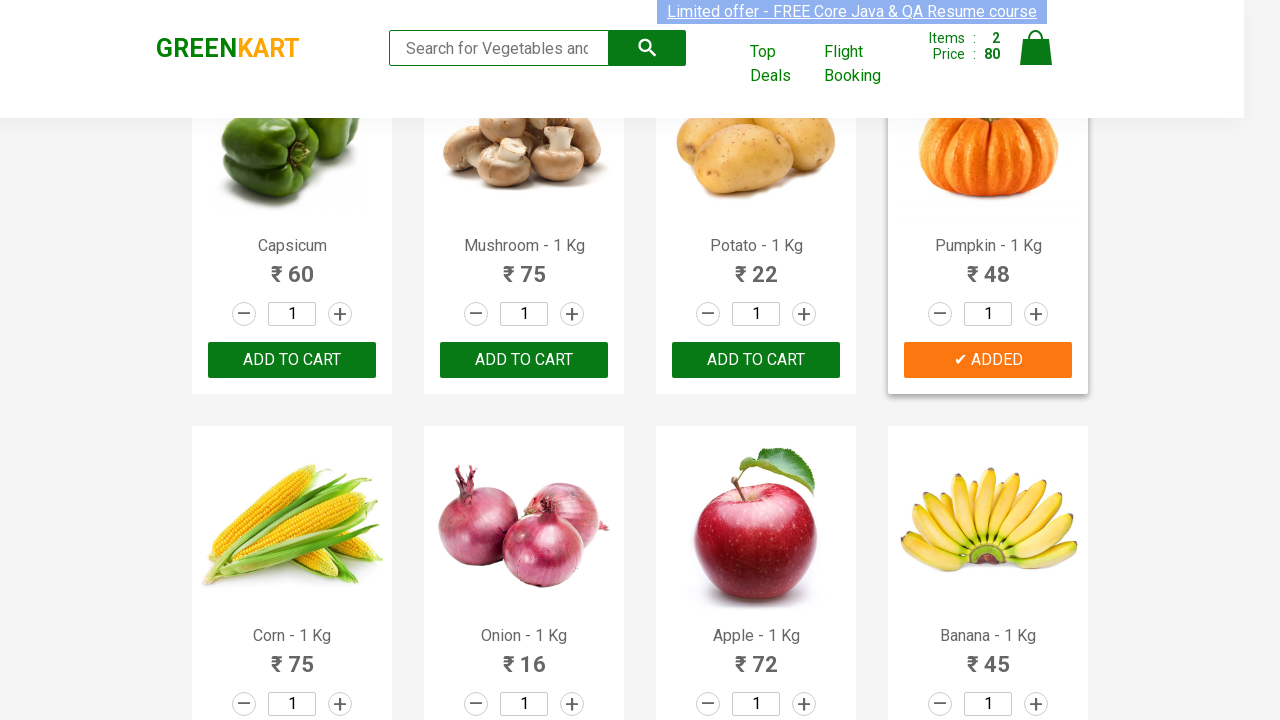

Retrieved product text: Strawberry - 1/4 Kg
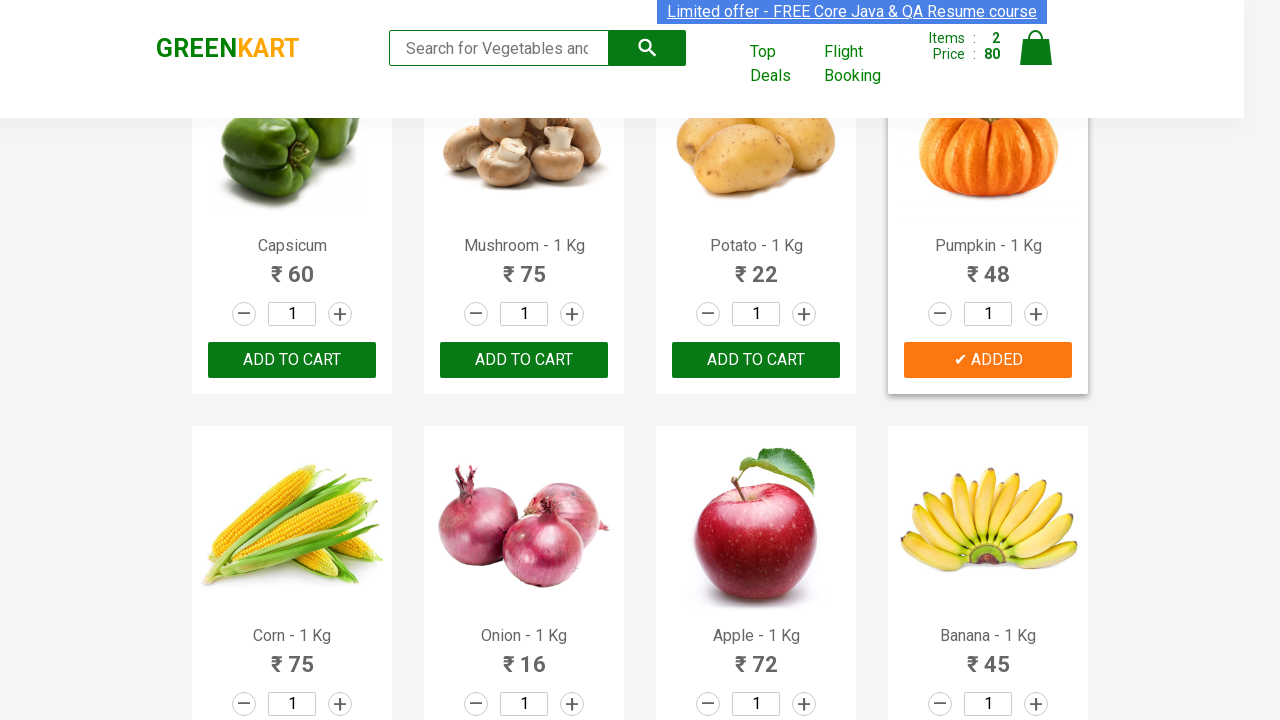

Retrieved product text: Water Melon - 1 Kg
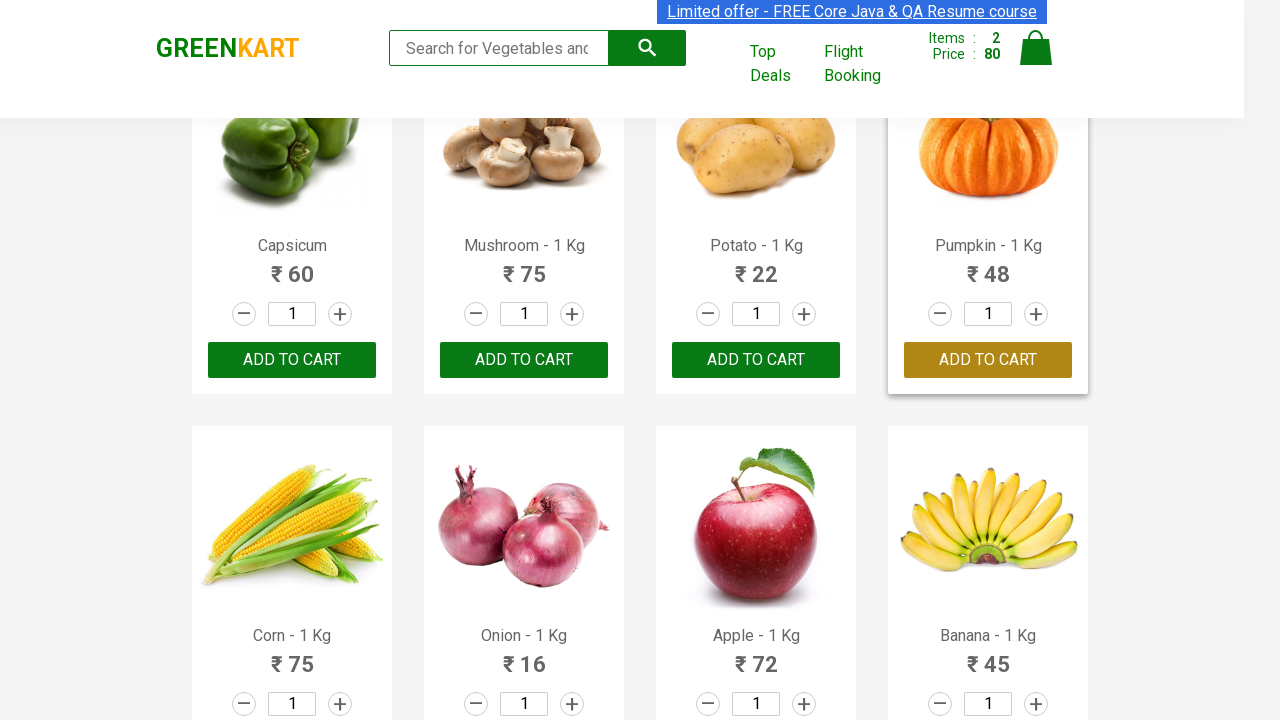

Retrieved product text: Almonds - 1/4 Kg
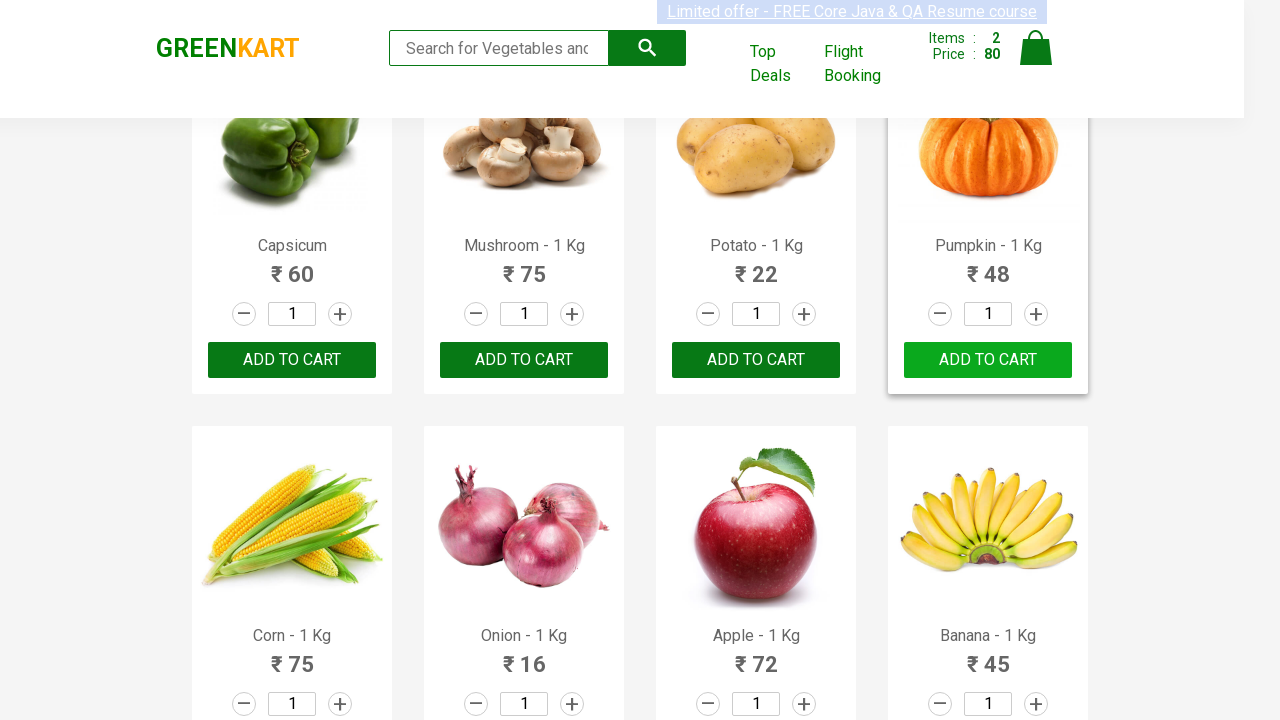

Retrieved product text: Pista - 1/4 Kg
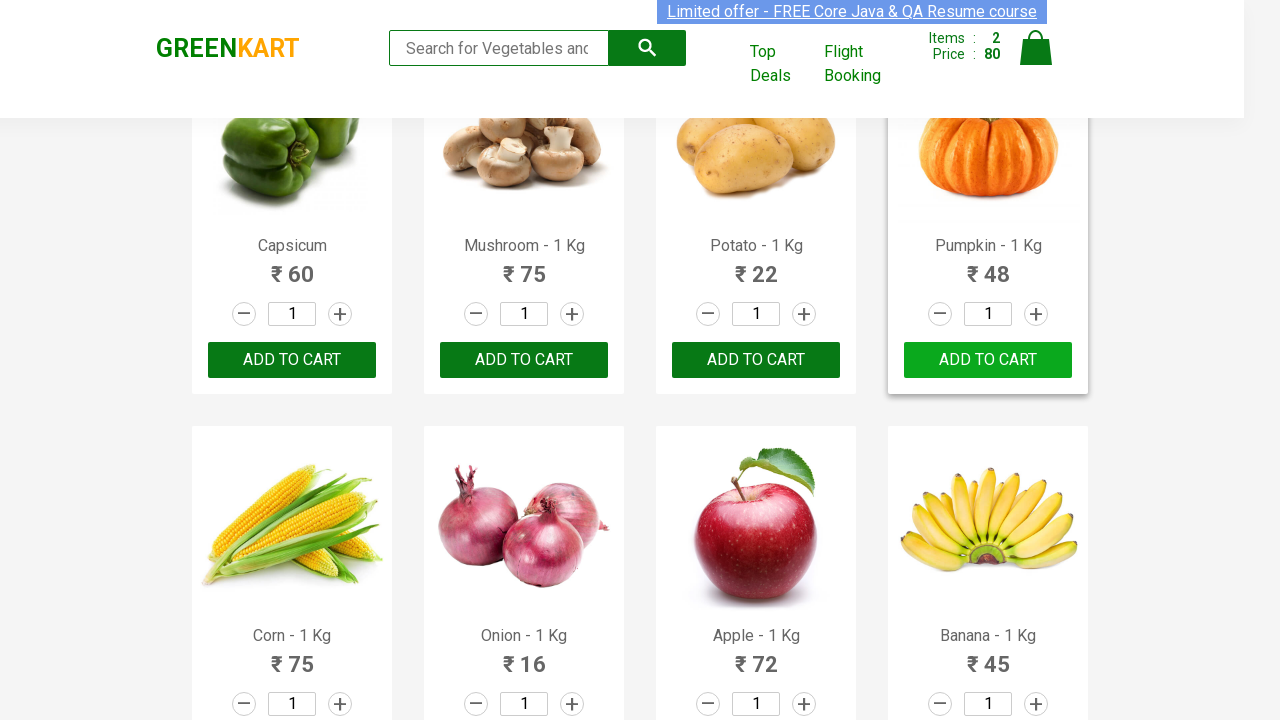

Retrieved product text: Nuts Mixture - 1 Kg
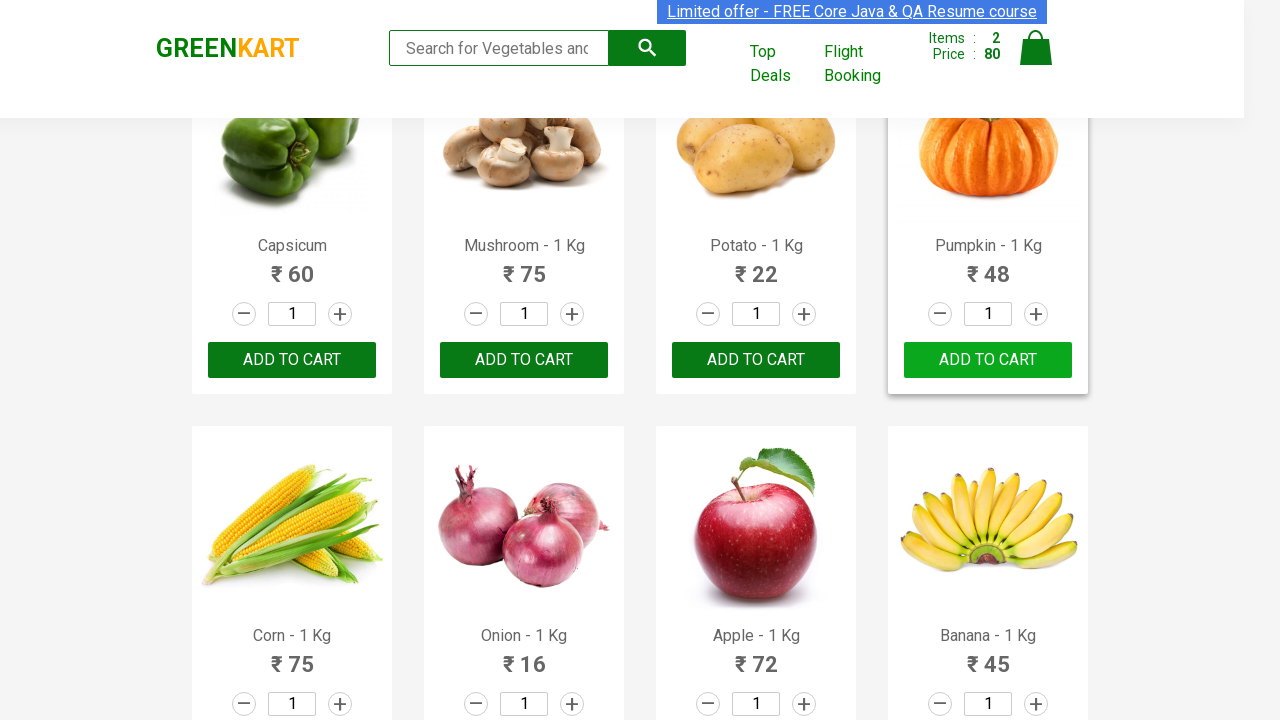

Retrieved product text: Cashews - 1 Kg
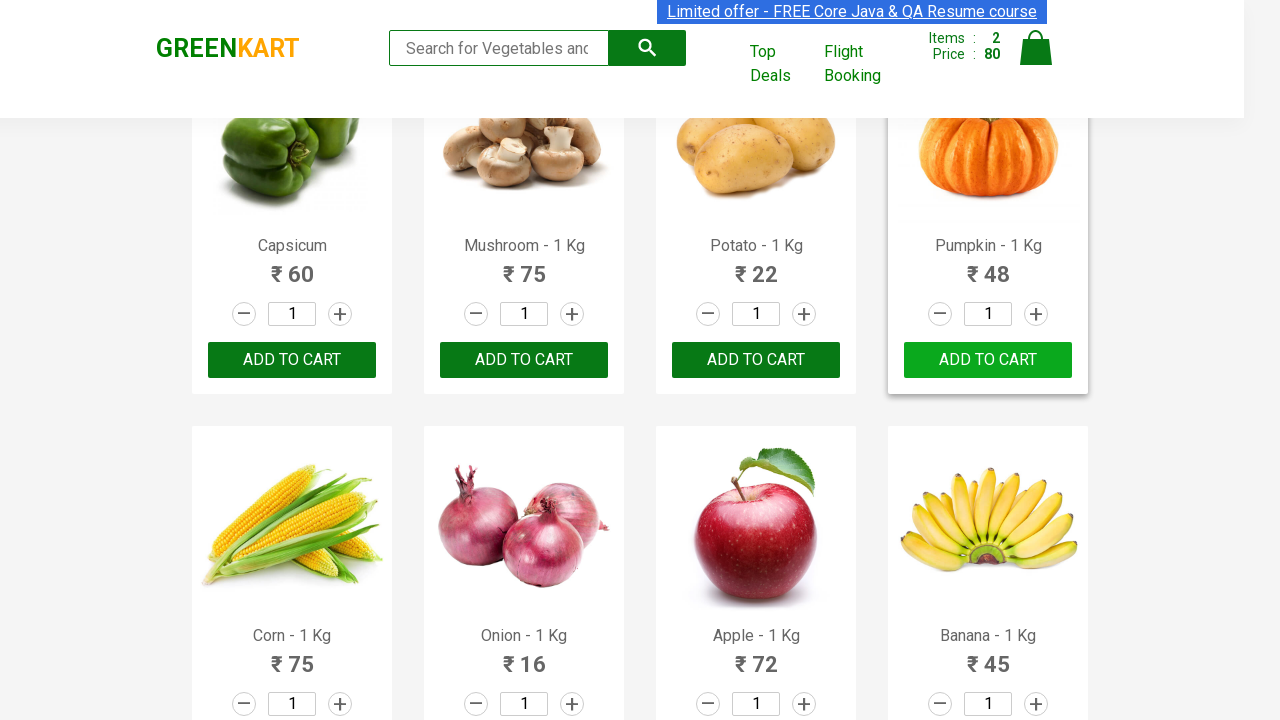

Retrieved product text: Walnuts - 1/4 Kg
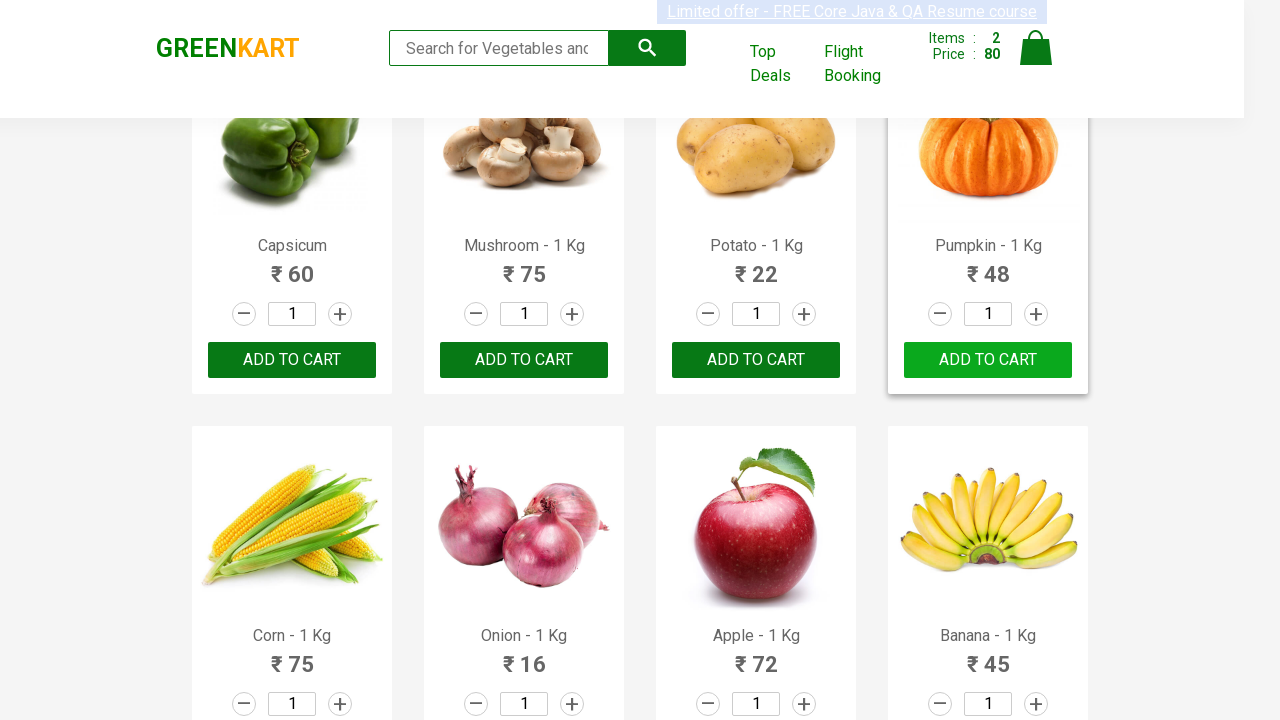

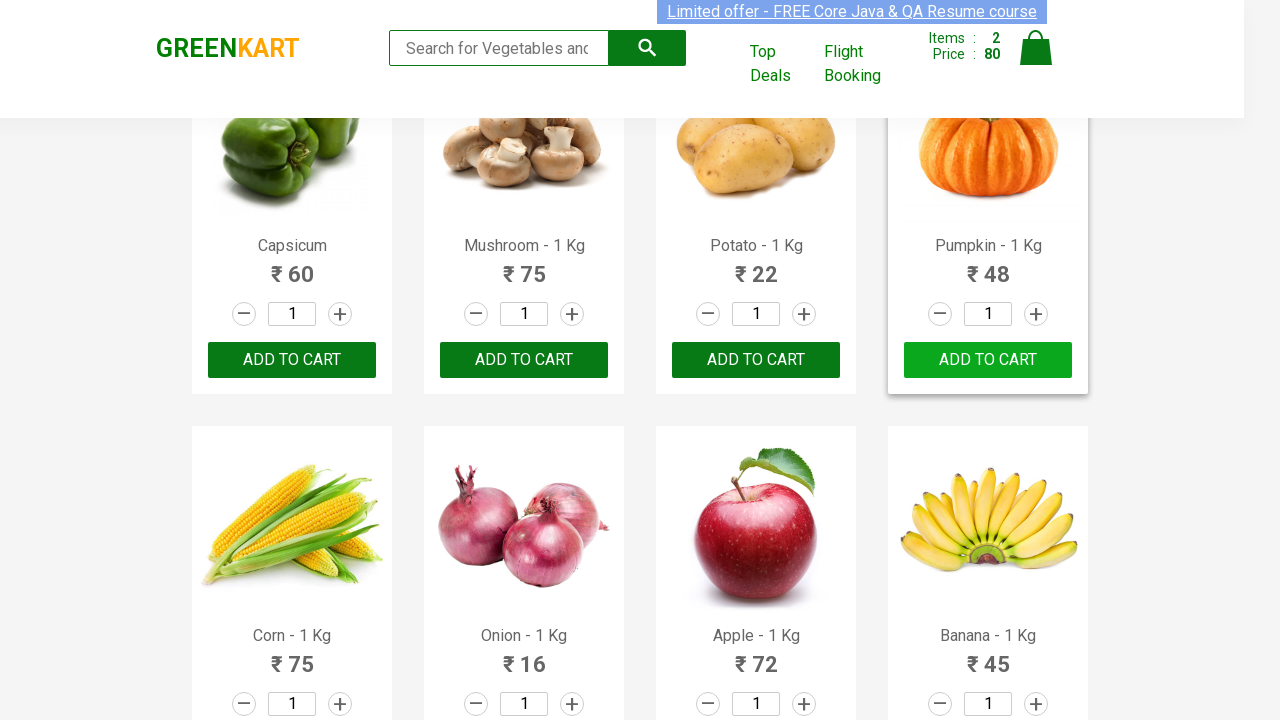